Tests checkbox functionality by selecting all checkboxes on the page and verifying their state

Starting URL: https://rahulshettyacademy.com/AutomationPractice/

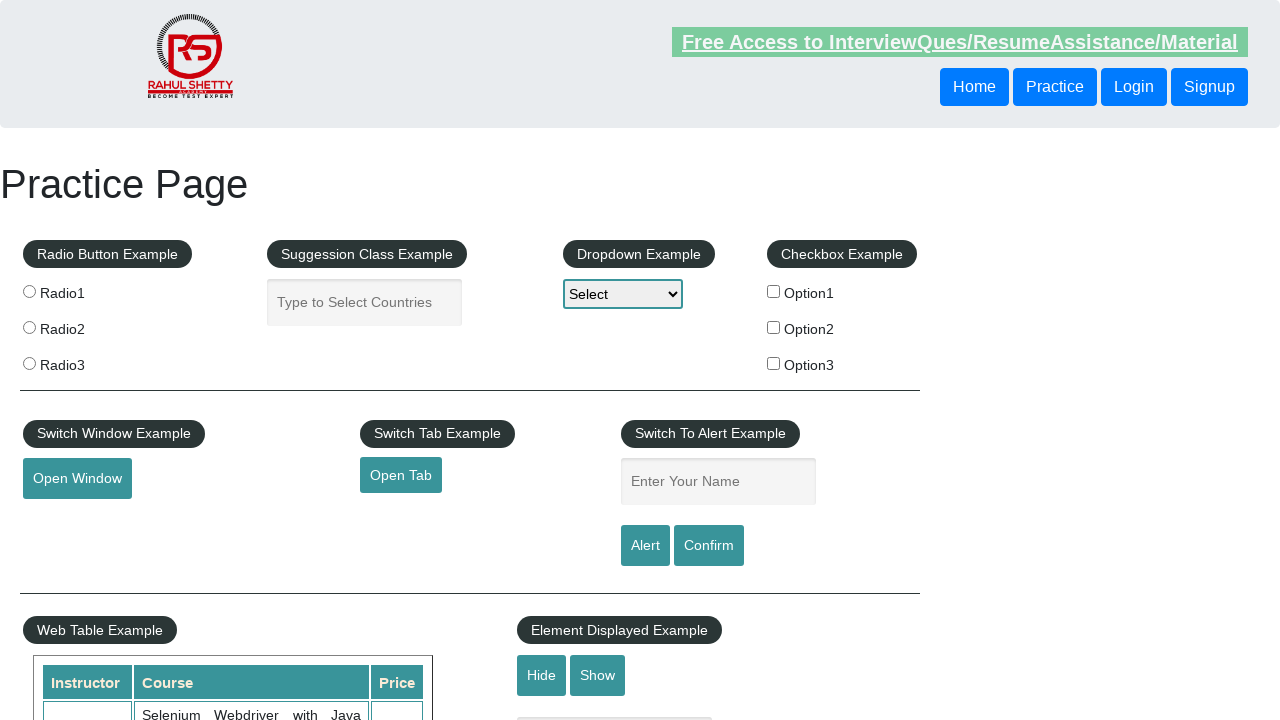

Located all checkboxes on the page
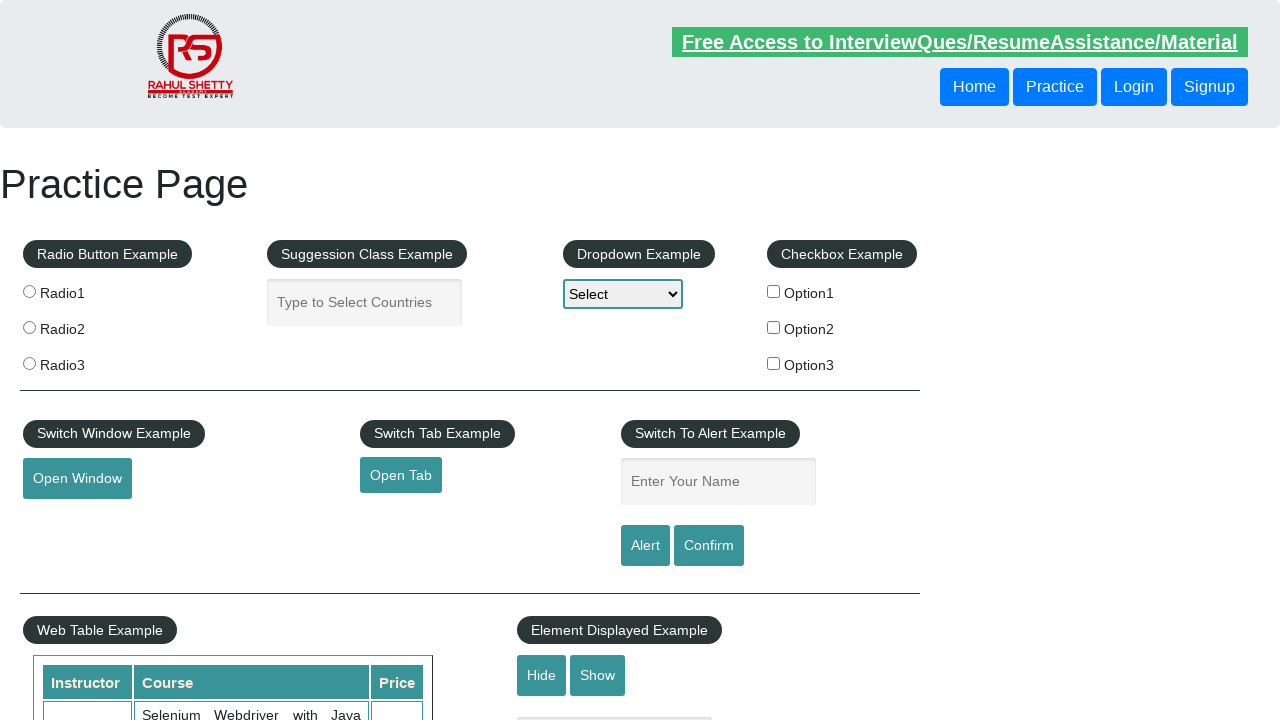

Clicked a checkbox to select it at (774, 291) on input[type='checkbox'] >> nth=0
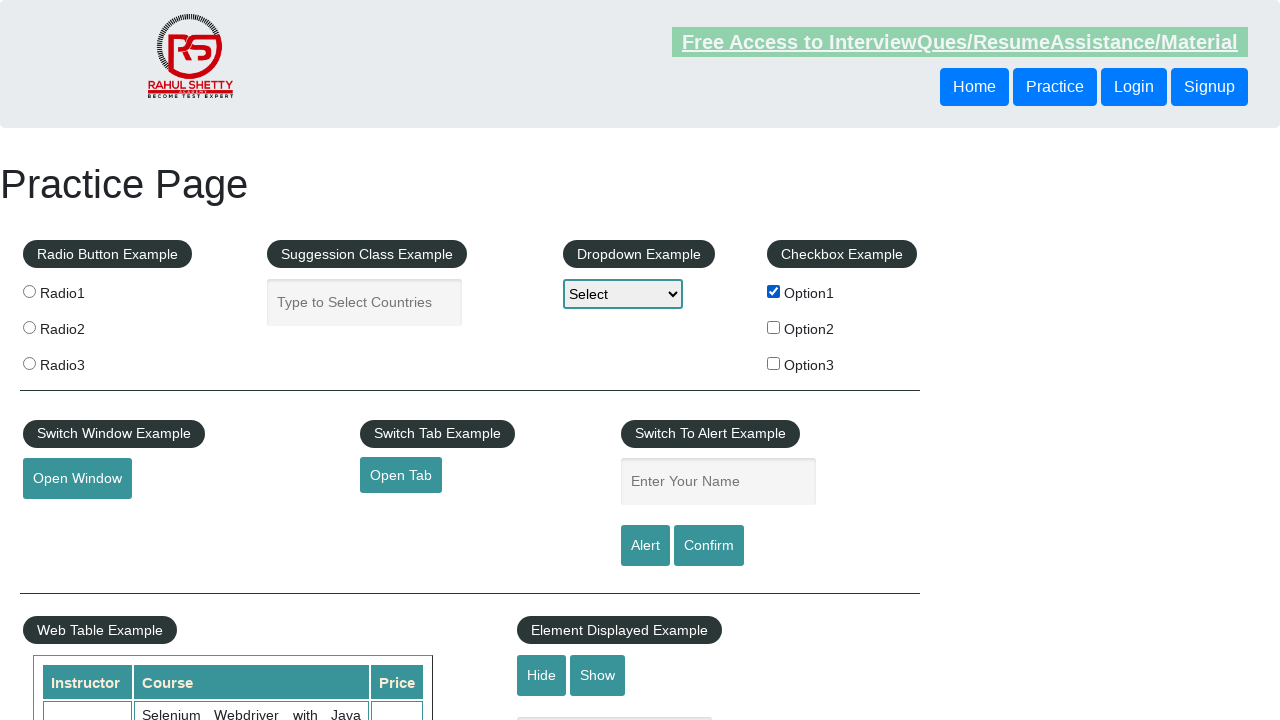

Clicked a checkbox to select it at (774, 327) on input[type='checkbox'] >> nth=1
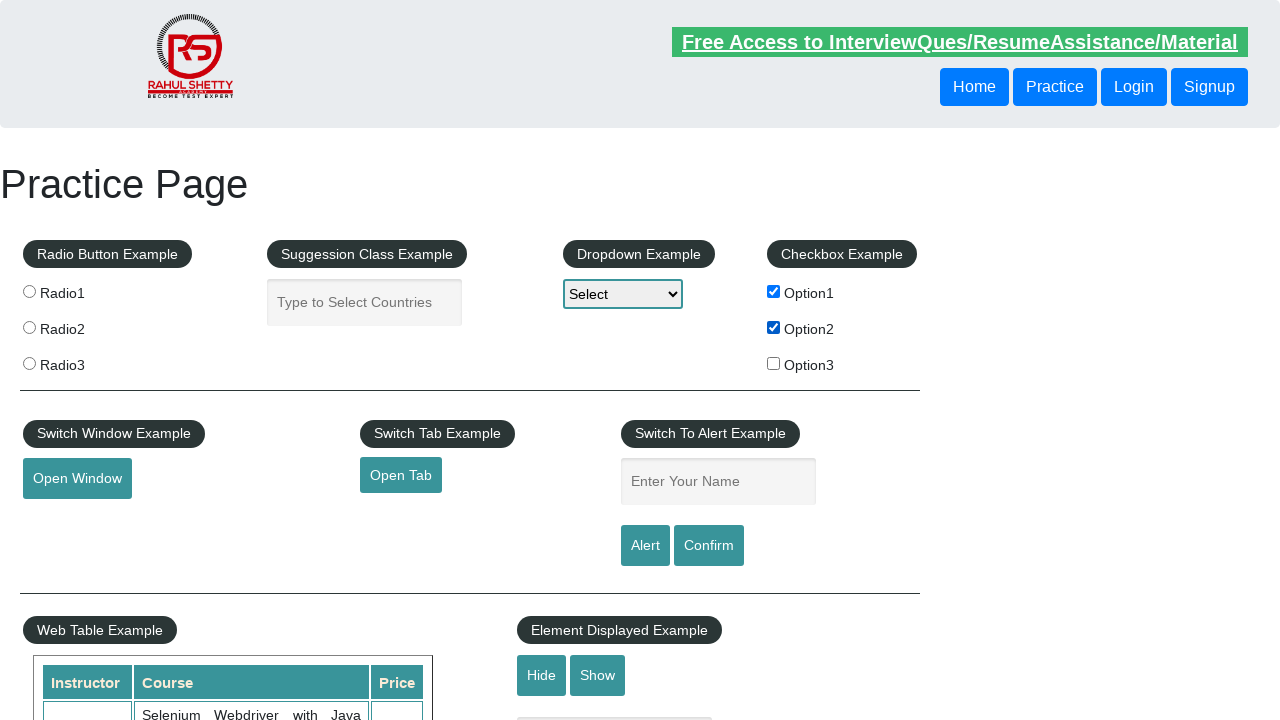

Clicked a checkbox to select it at (774, 363) on input[type='checkbox'] >> nth=2
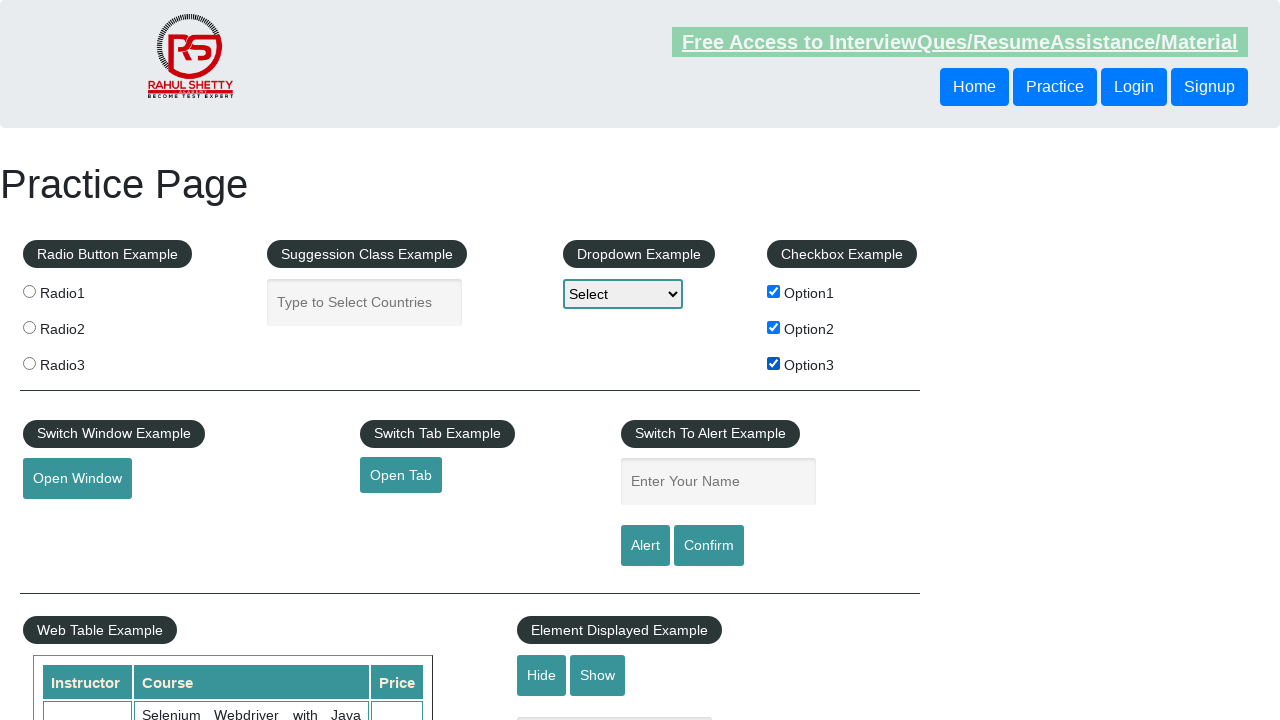

Located the first checkbox element
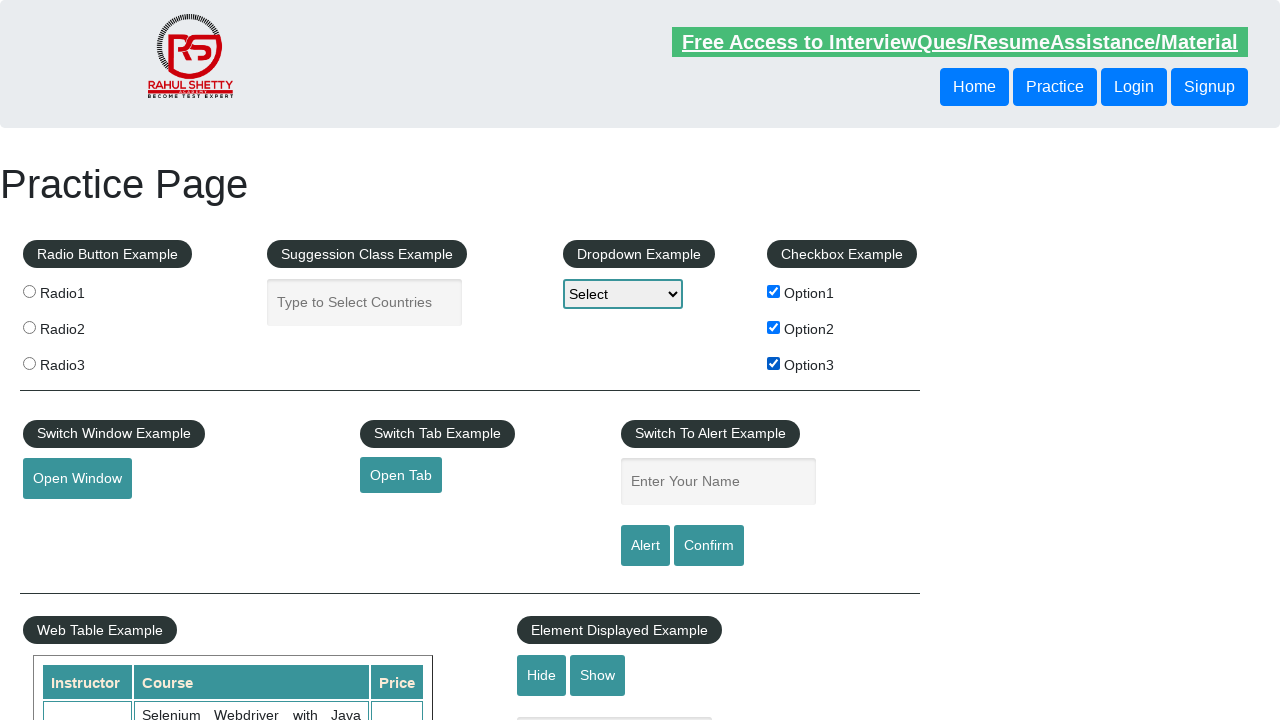

Verified first checkbox is selected (ON)
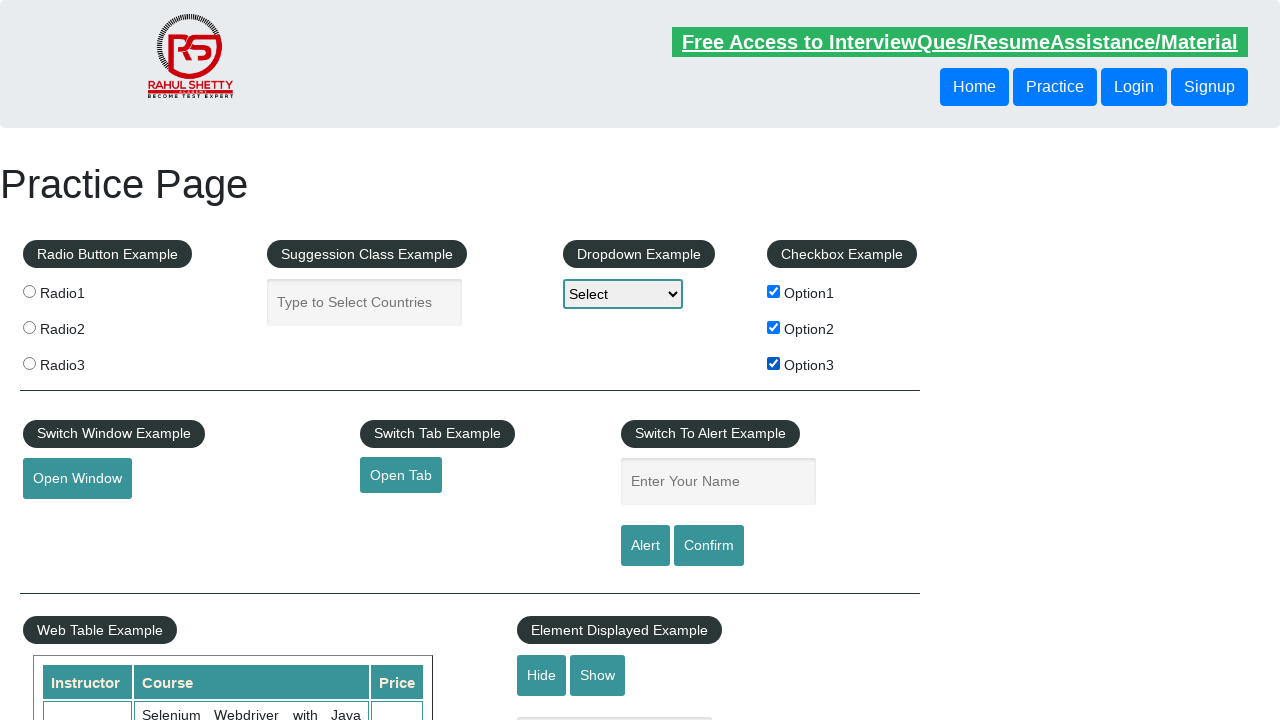

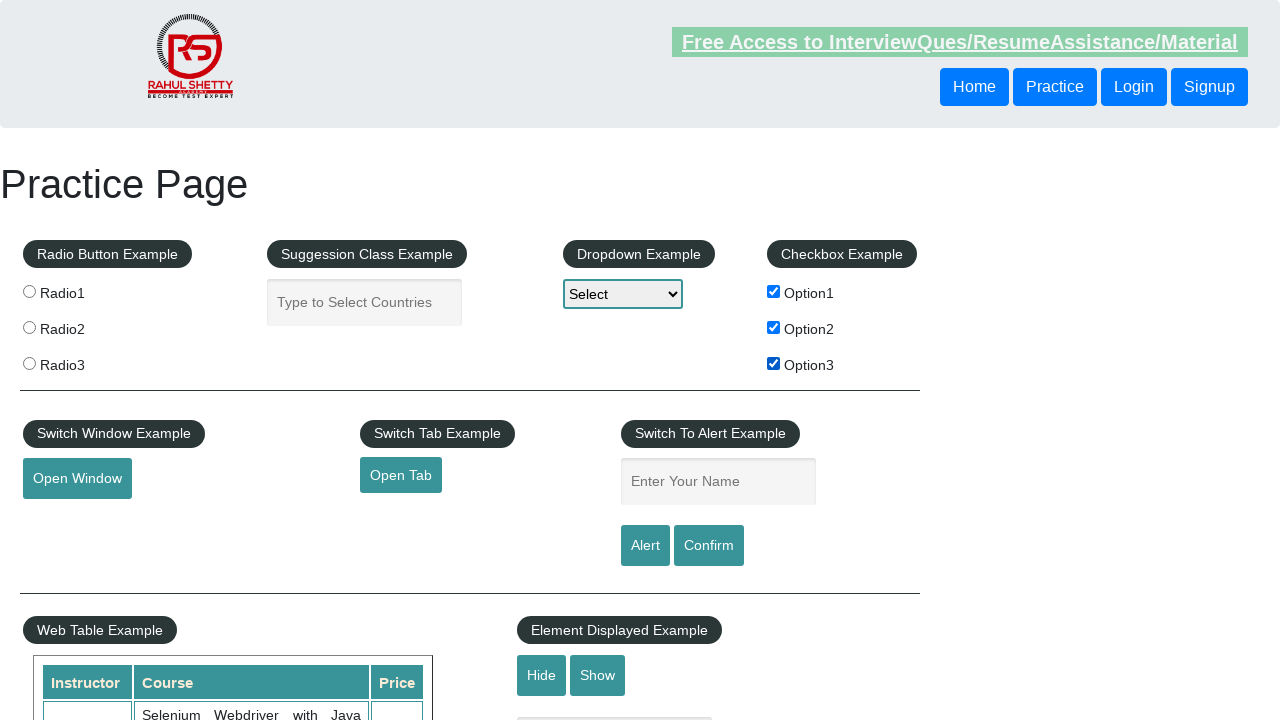